Tests text input functionality by filling a name field and verifying the entered value.

Starting URL: https://testautomationpractice.blogspot.com/

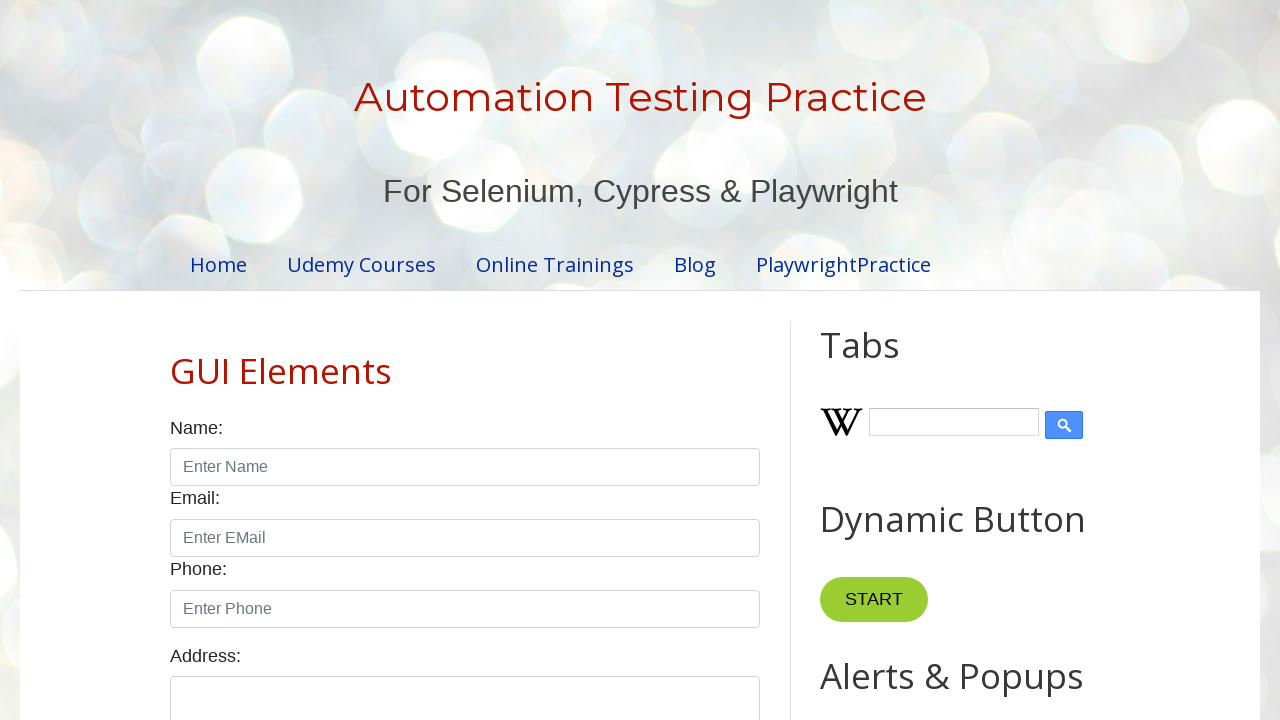

Filled name field with 'Manikandan' on #name
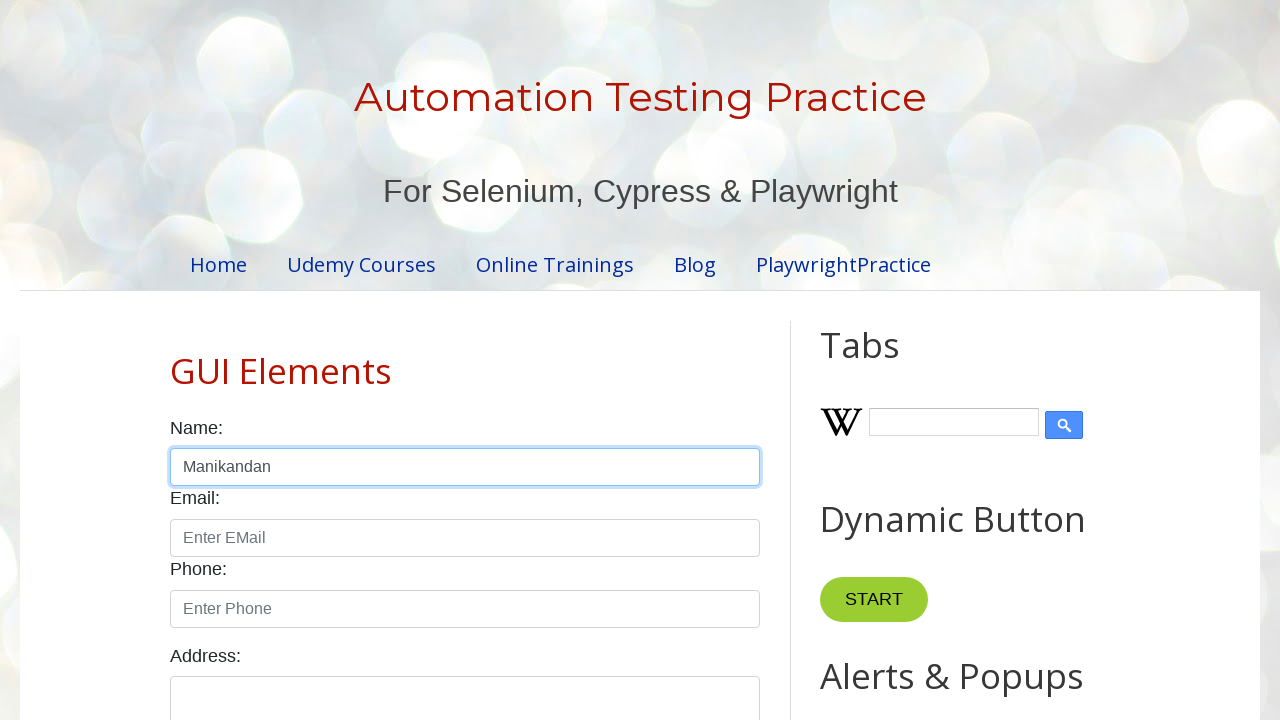

Verified that name field contains 'Manikandan'
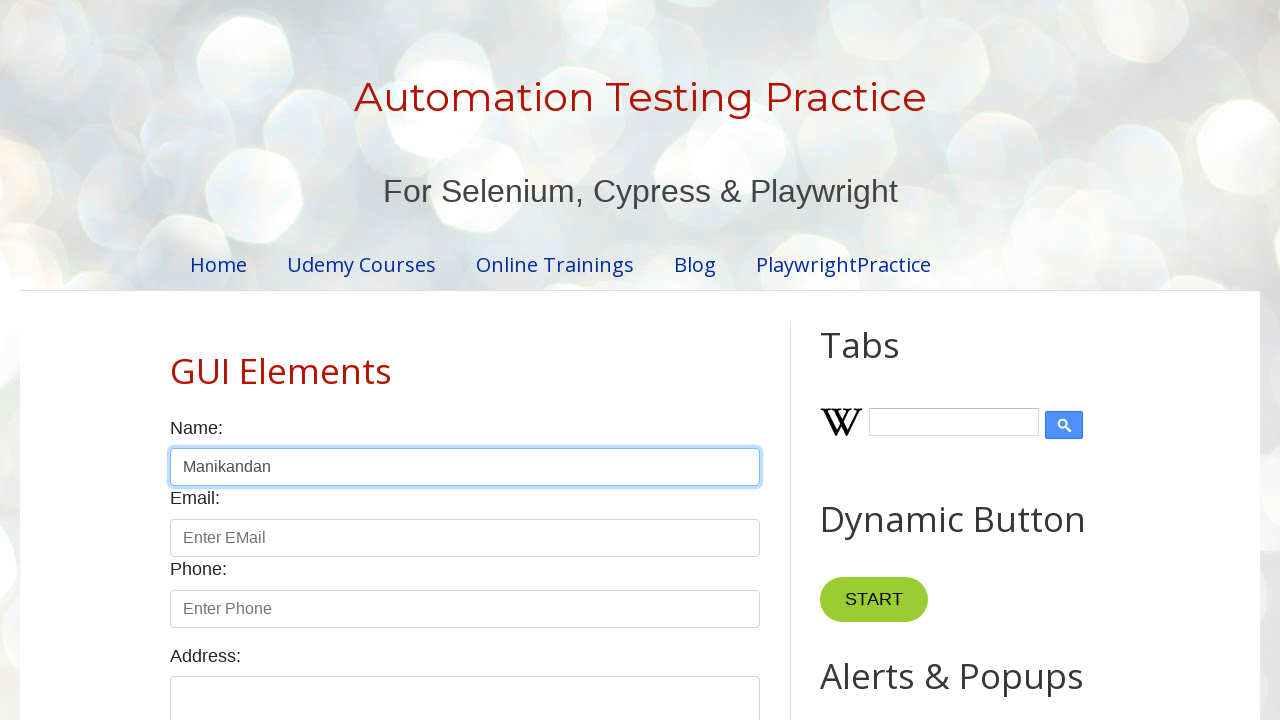

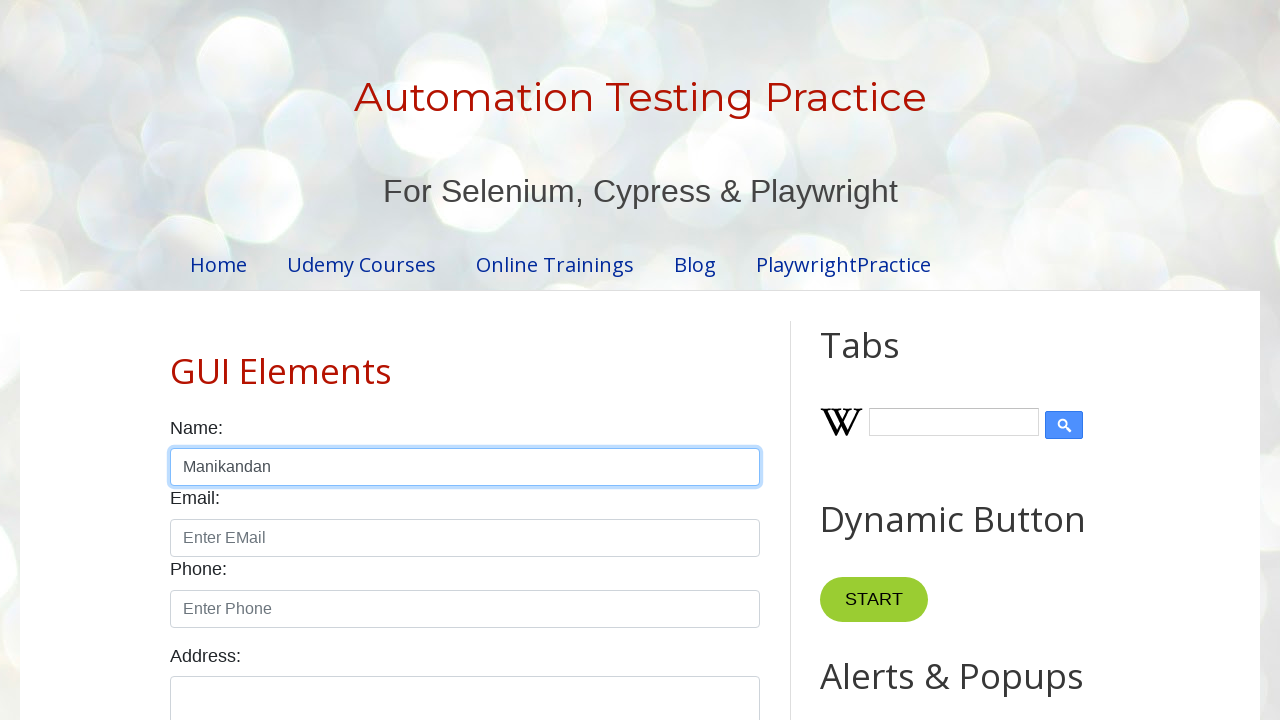